Tests window handling by clicking a button that opens a new browser window, switching to that new window, and clicking the Contact link on the opened page.

Starting URL: https://rahulshettyacademy.com/AutomationPractice/

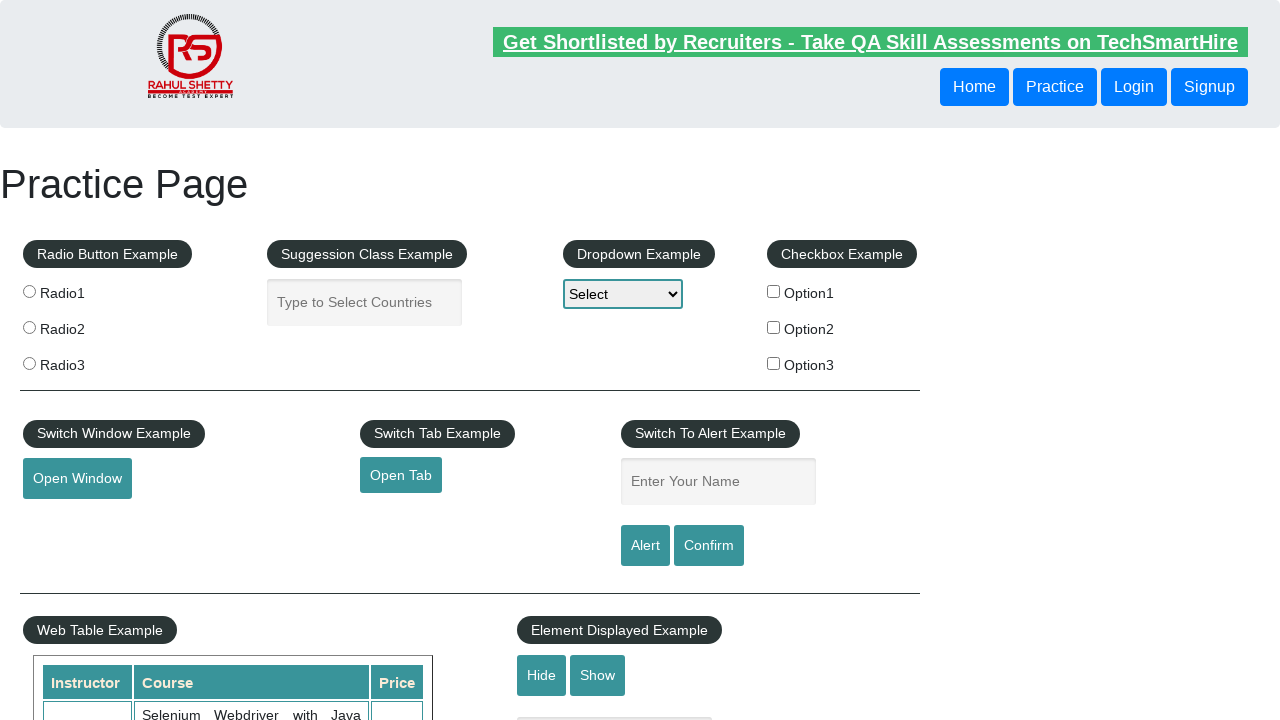

Clicked the 'Open Window' button at (77, 479) on #openwindow
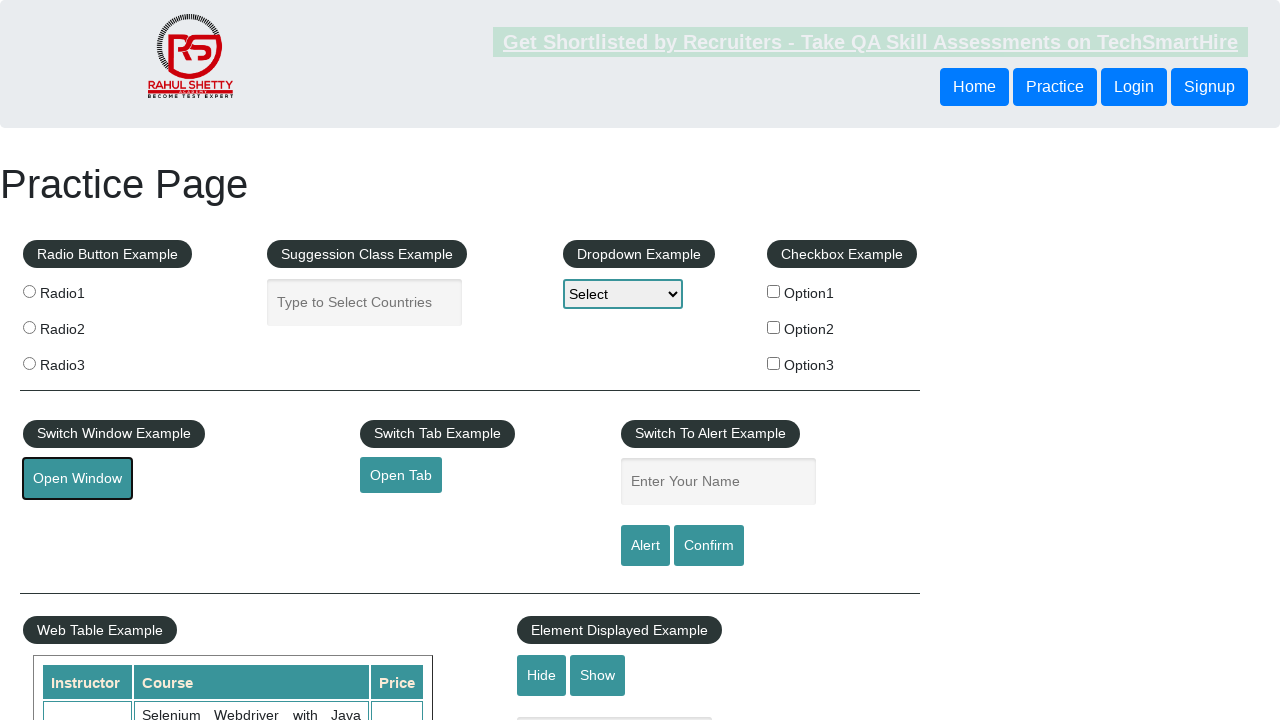

Re-clicked the 'Open Window' button with force to trigger new page at (77, 479) on #openwindow
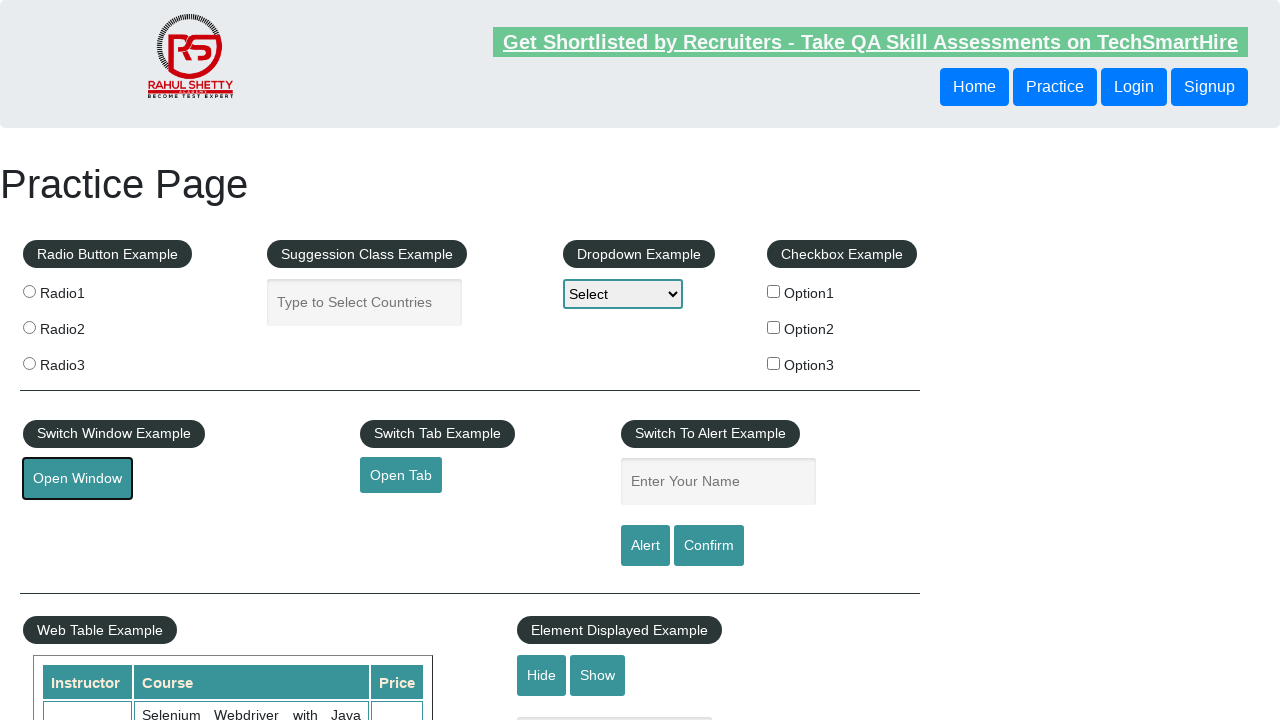

Captured new browser window/page
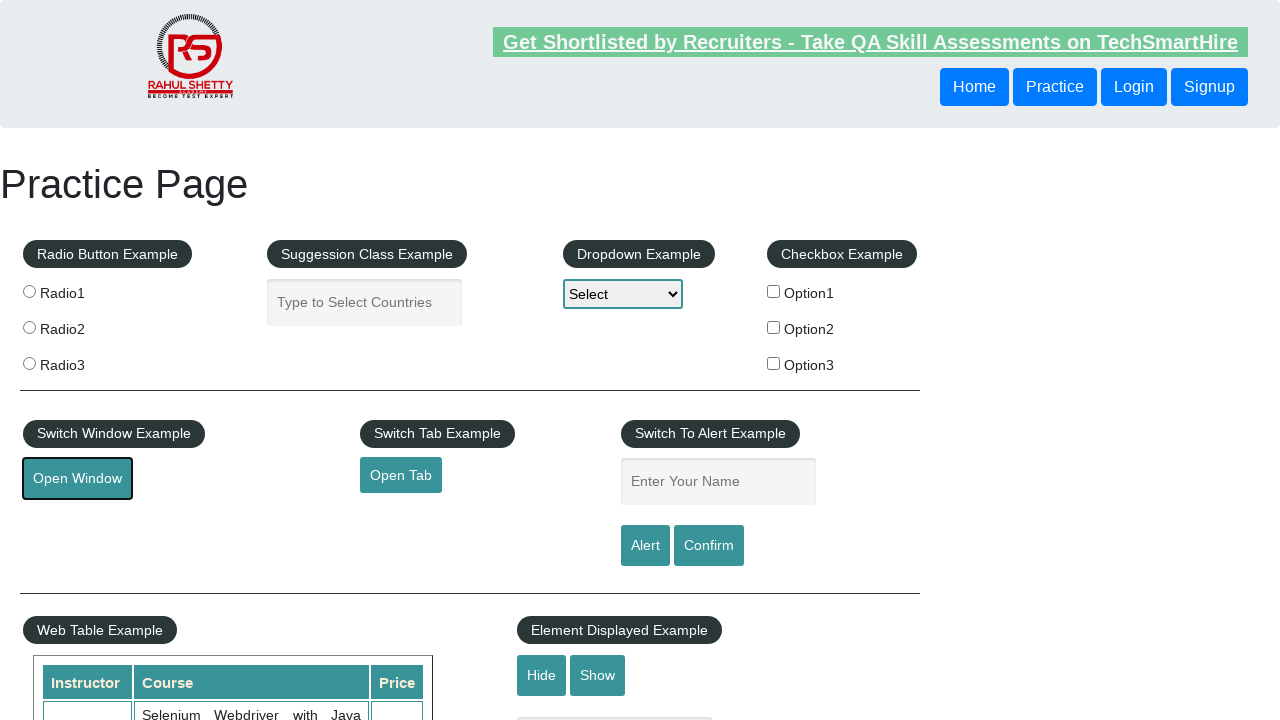

New page loaded successfully
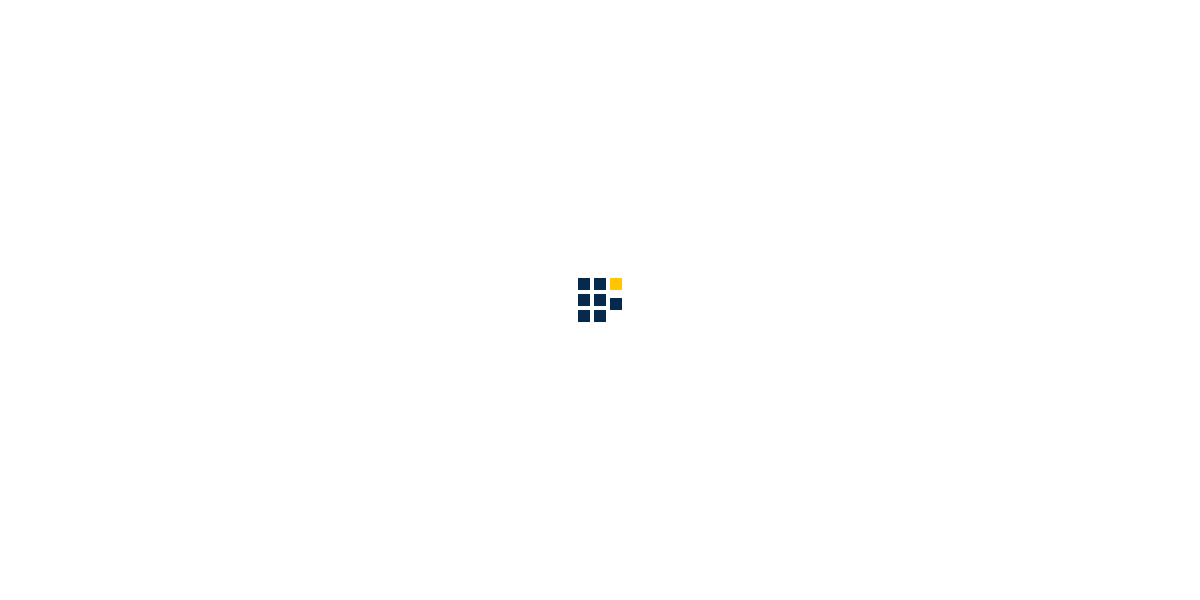

Clicked the Contact link in the new window at (946, 36) on xpath=(//*[text()='Contact'])[1]
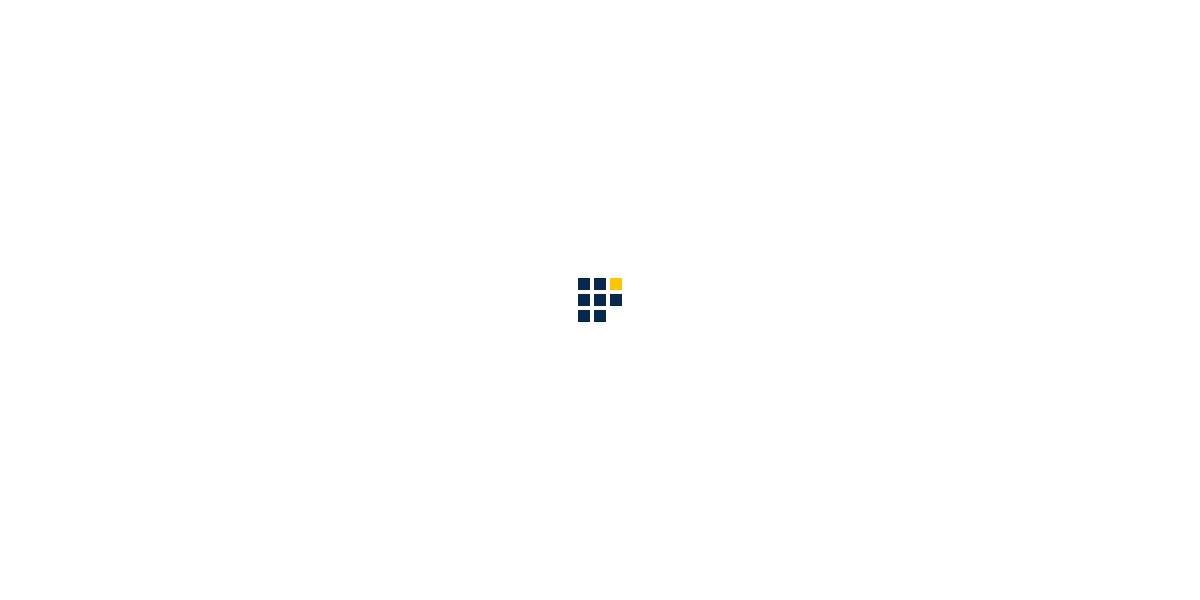

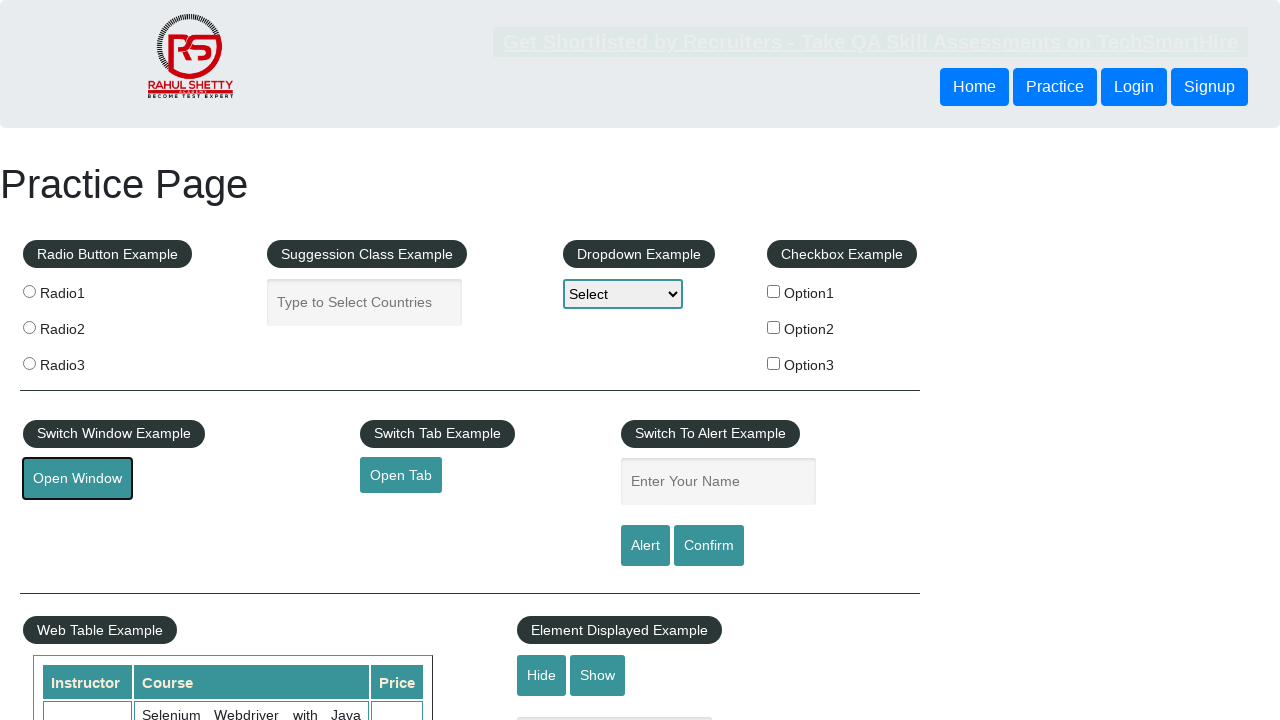